Tests multi-select dropdown functionality by selecting multiple options in a form and verifying the selections

Starting URL: https://www.w3schools.com/tags/tryit.asp?filename=tryhtml_select_multiple

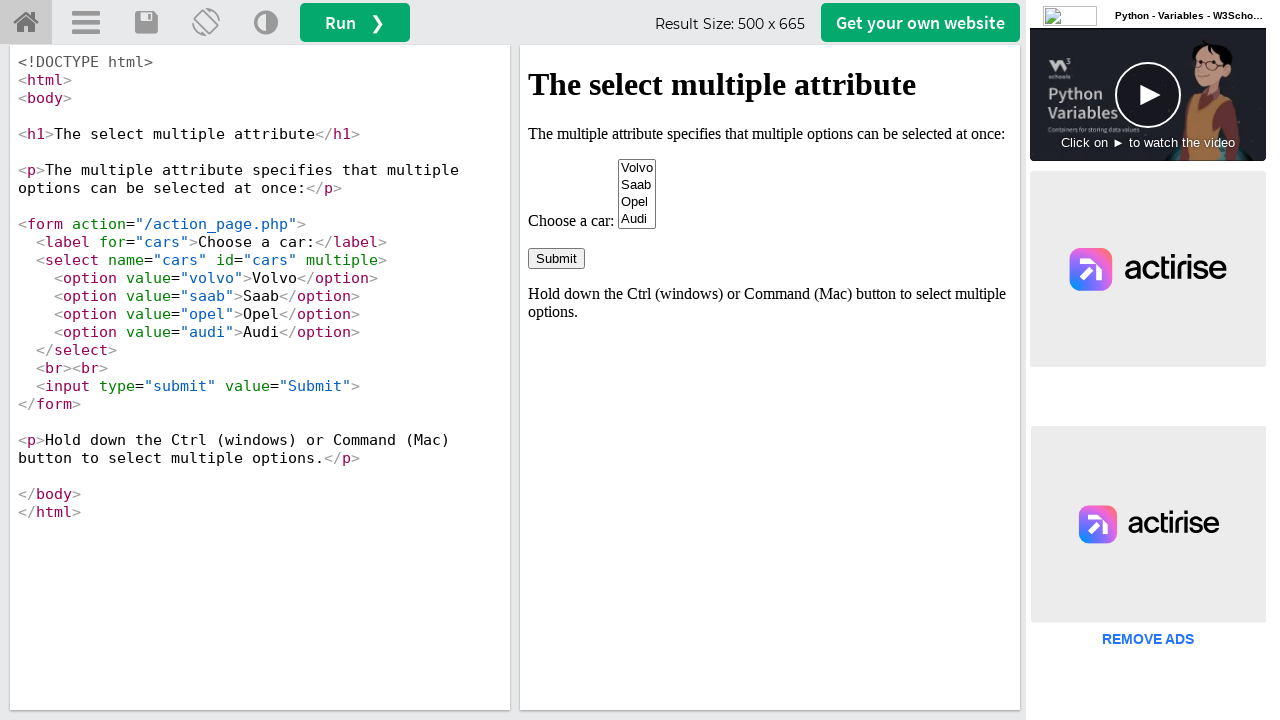

Located iframe containing the dropdown
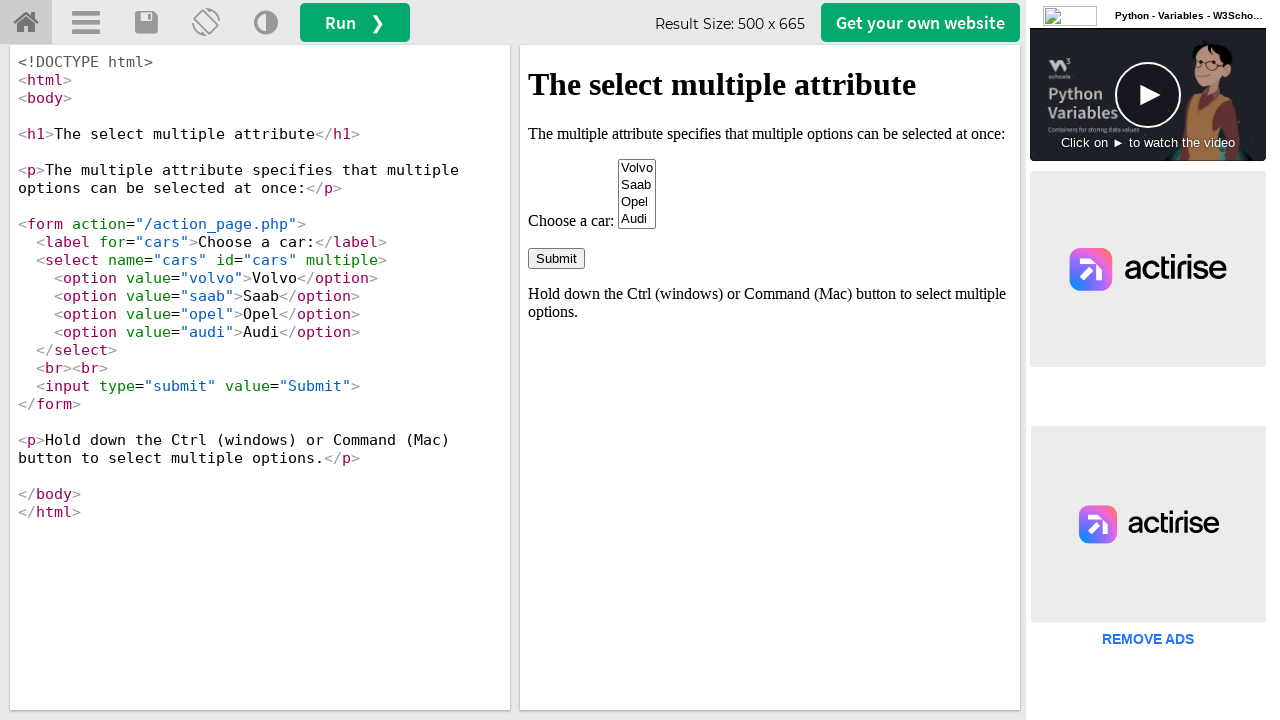

Located multi-select dropdown element
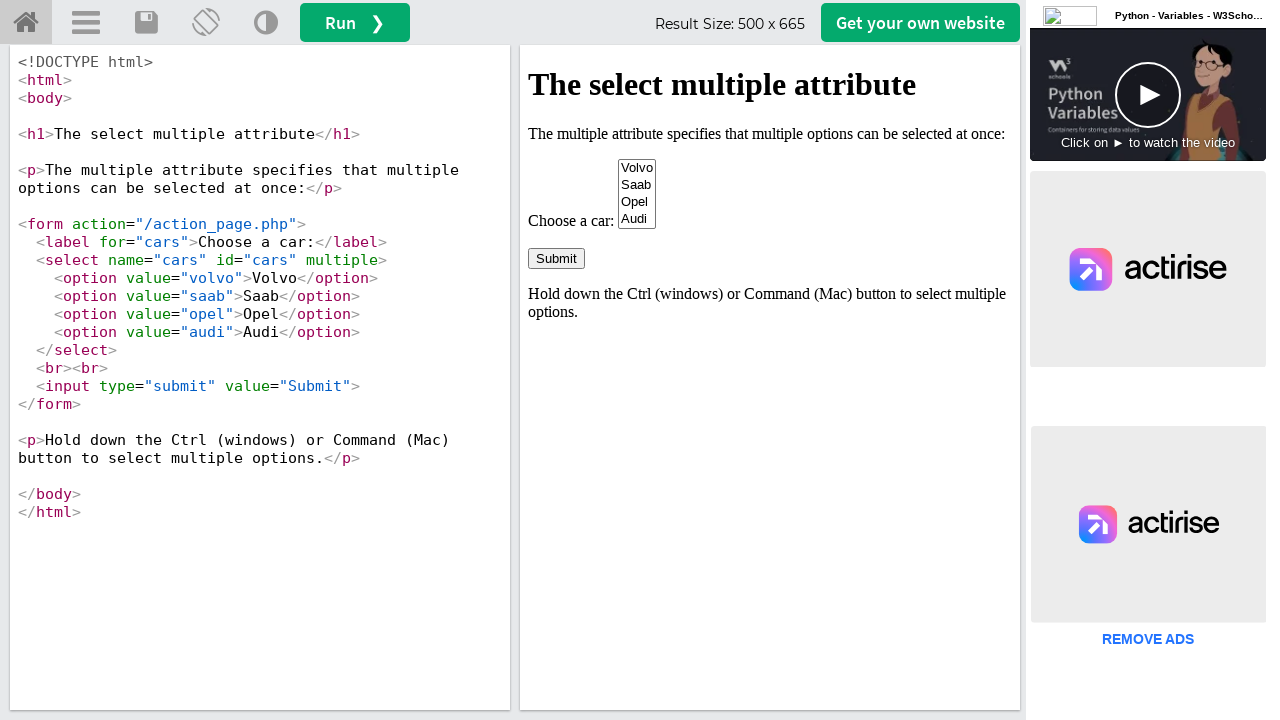

Selected first option (Volvo) from dropdown on iframe#iframeResult >> internal:control=enter-frame >> #cars
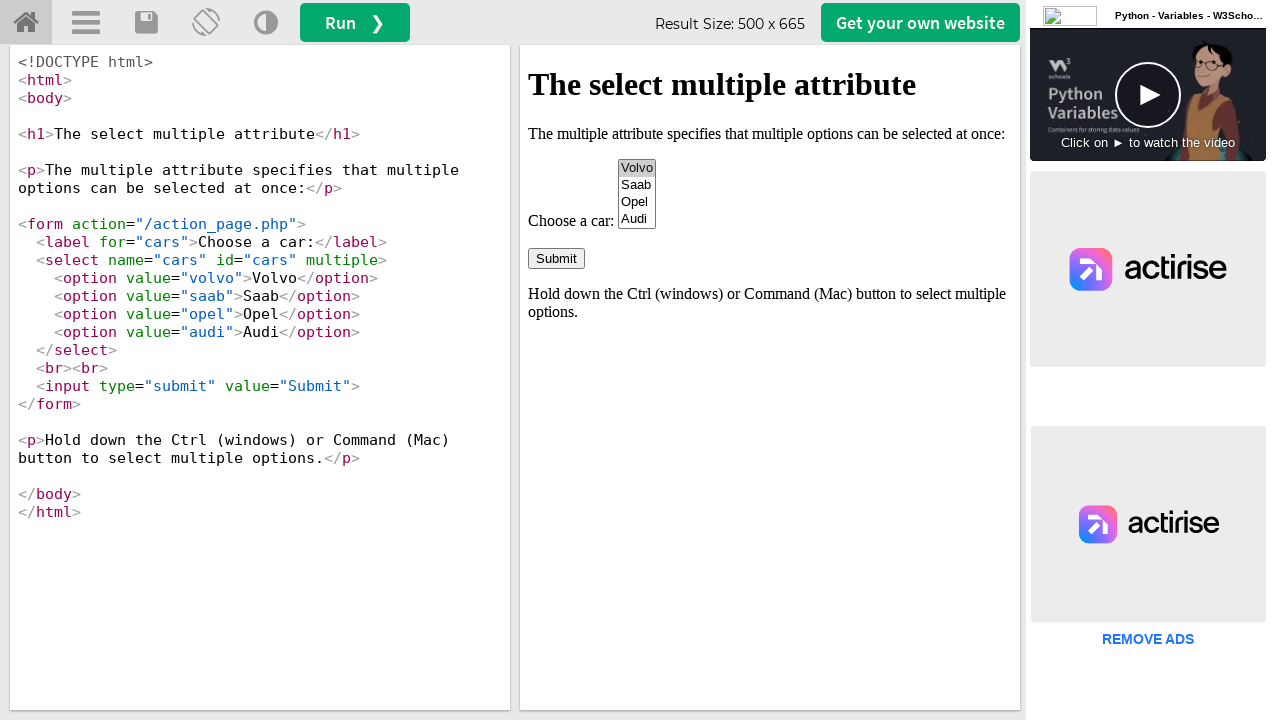

Selected second option (Saab) from dropdown on iframe#iframeResult >> internal:control=enter-frame >> #cars
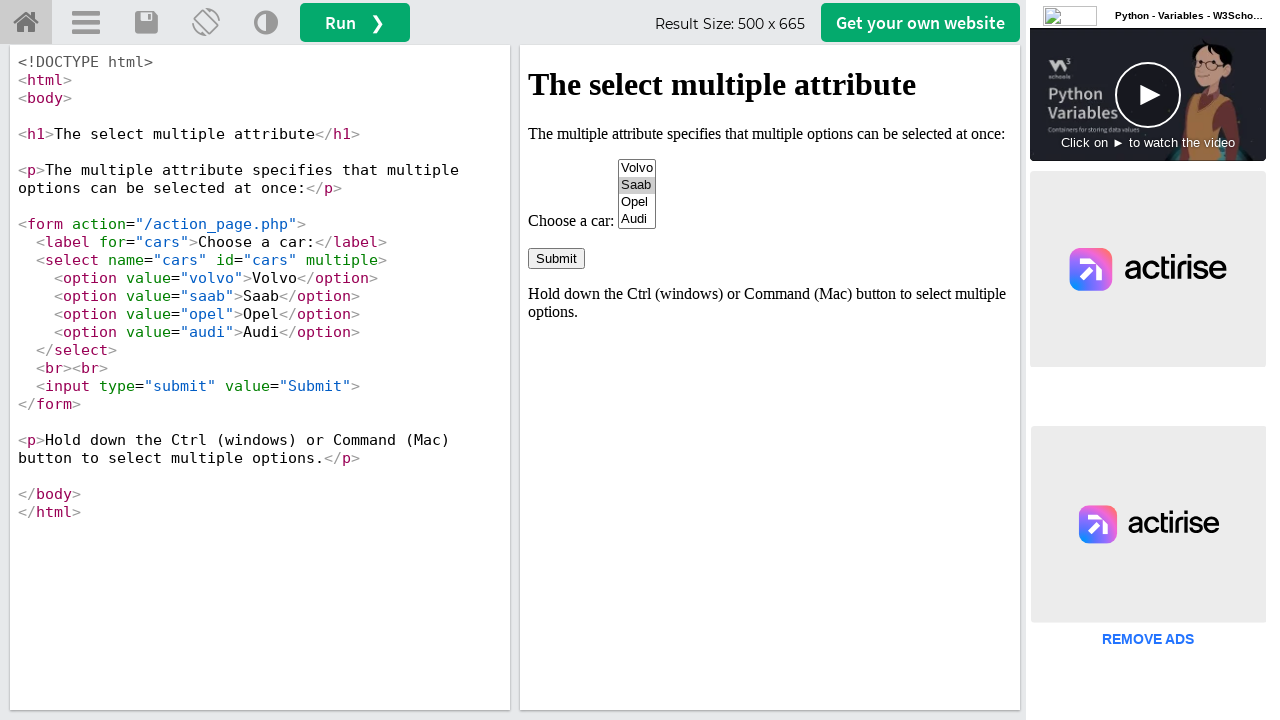

Selected third option (Opel) from dropdown on iframe#iframeResult >> internal:control=enter-frame >> #cars
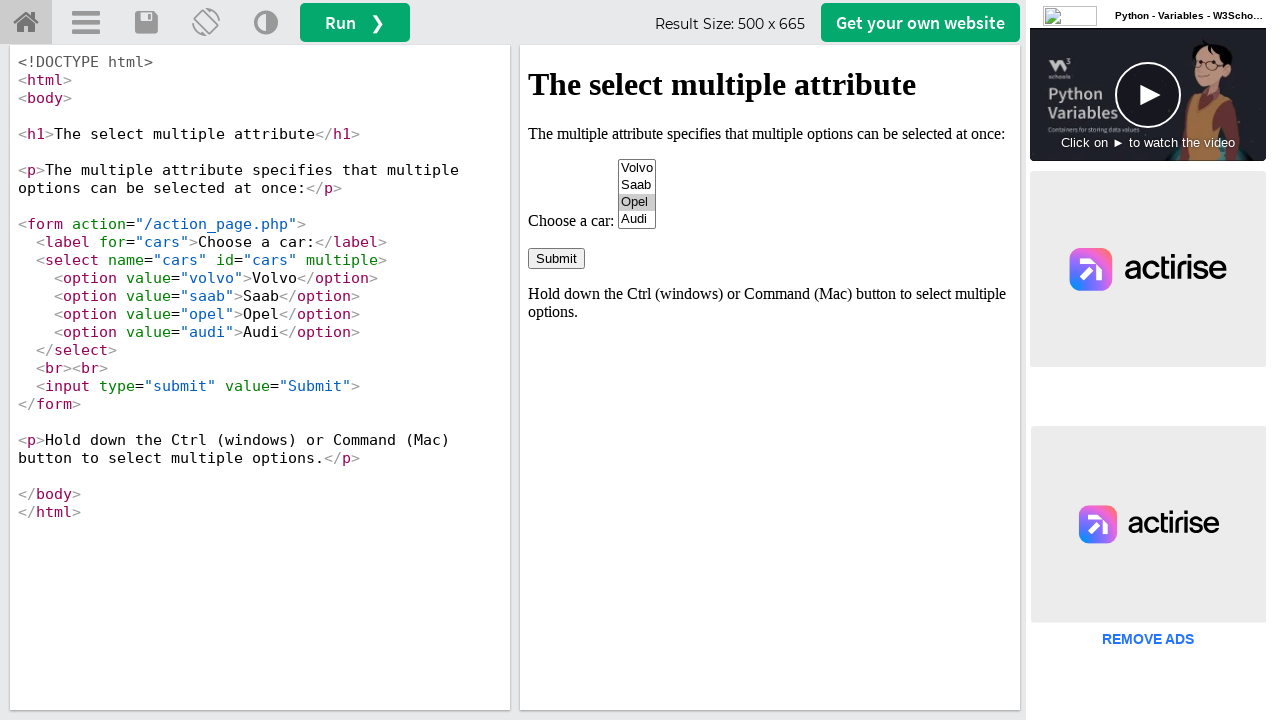

Retrieved all checked options from dropdown
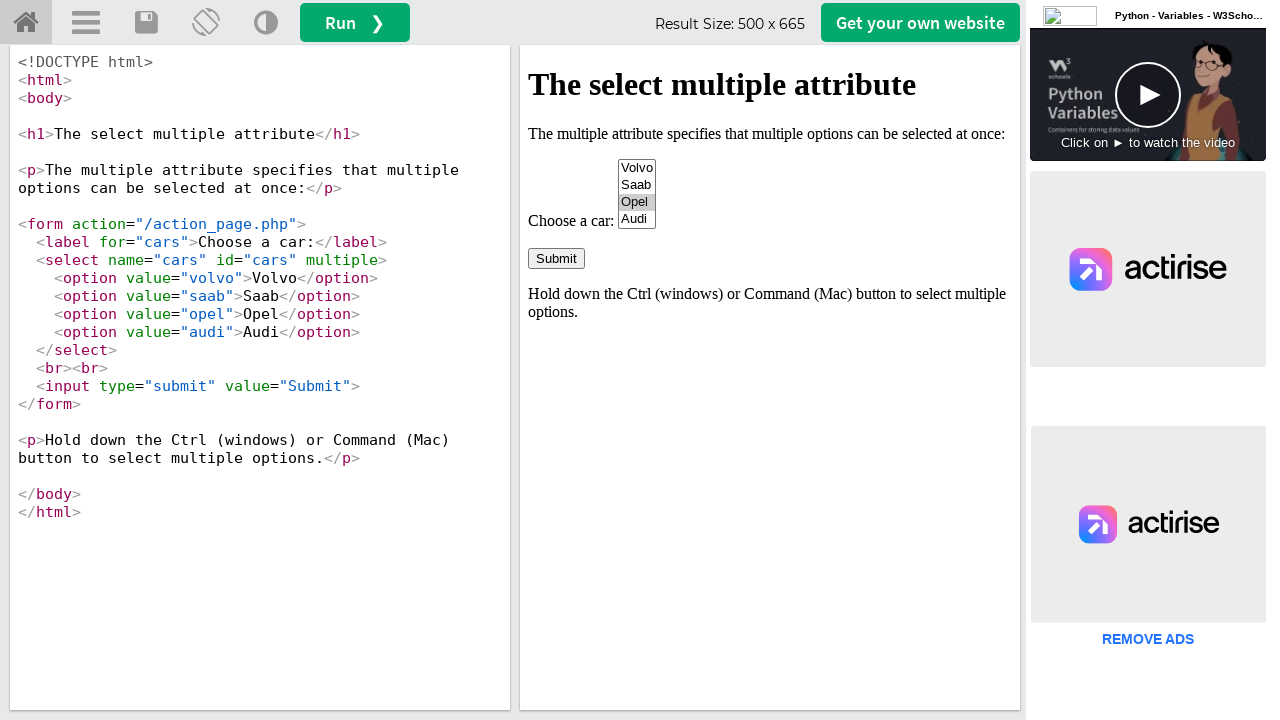

Located first selected option
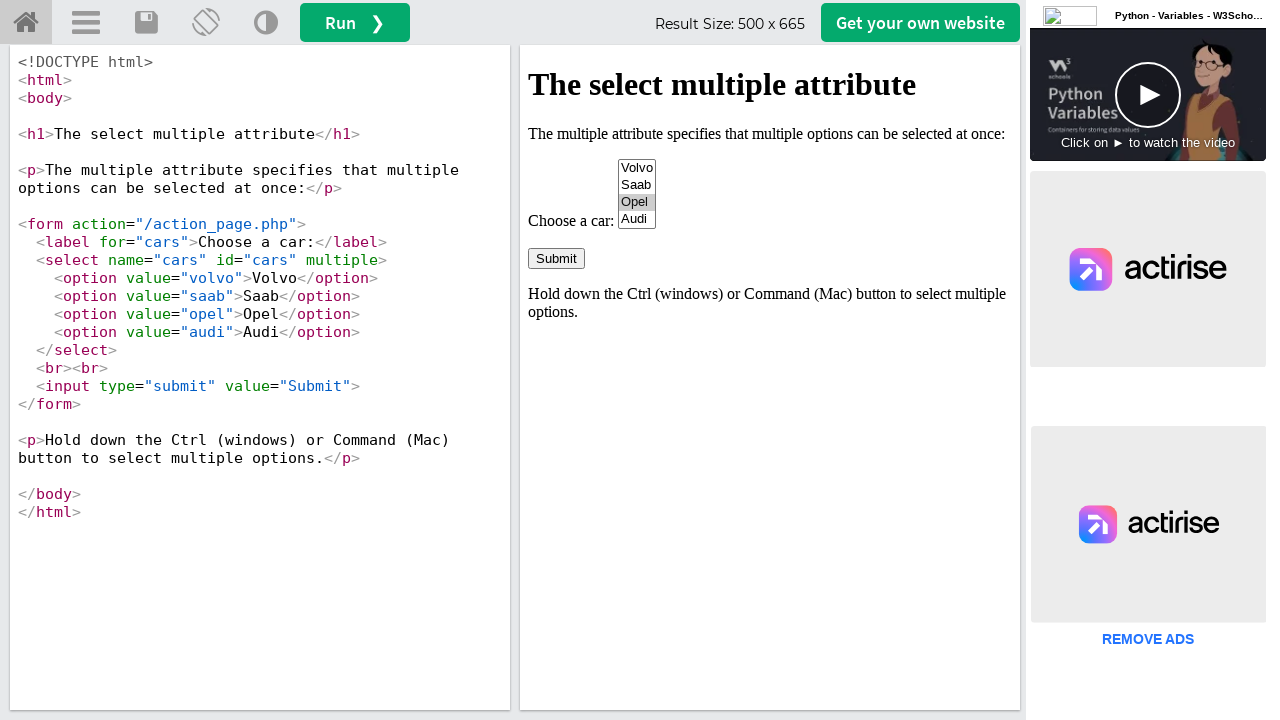

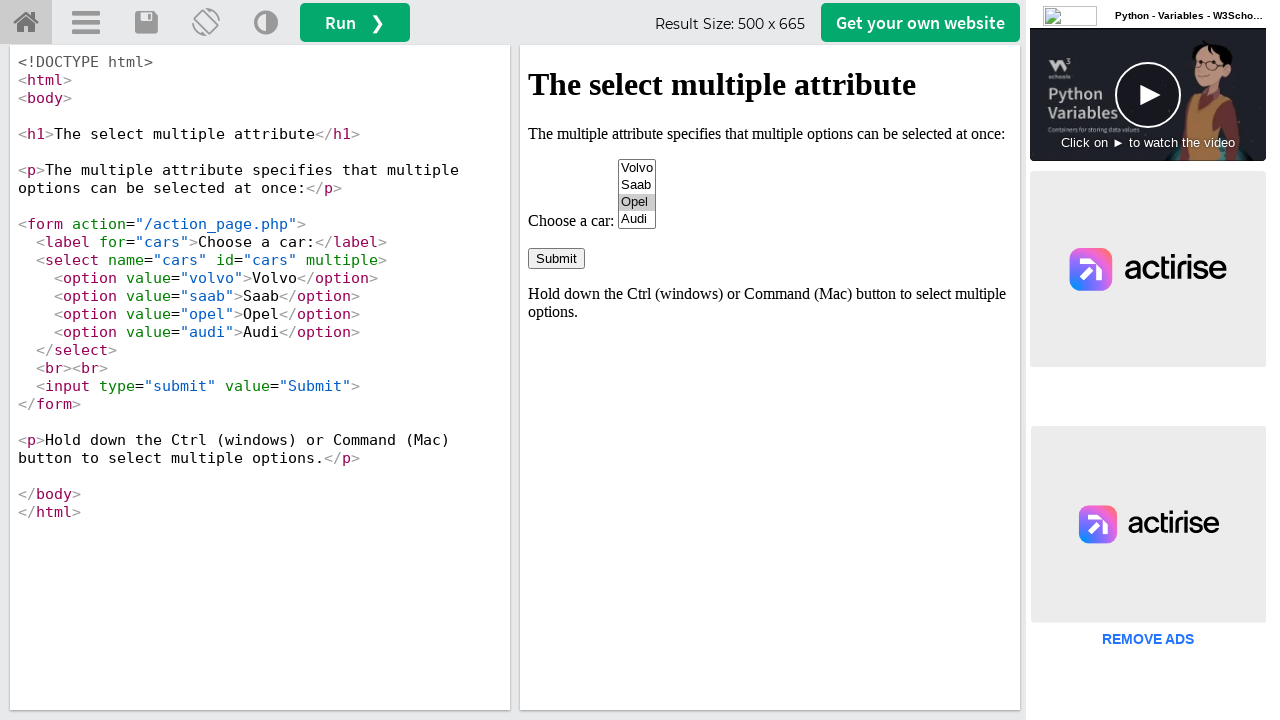